Tests the text box form on demoqa.com by filling in name, email, current address, and permanent address fields, then submitting the form and verifying the output

Starting URL: https://demoqa.com/text-box/

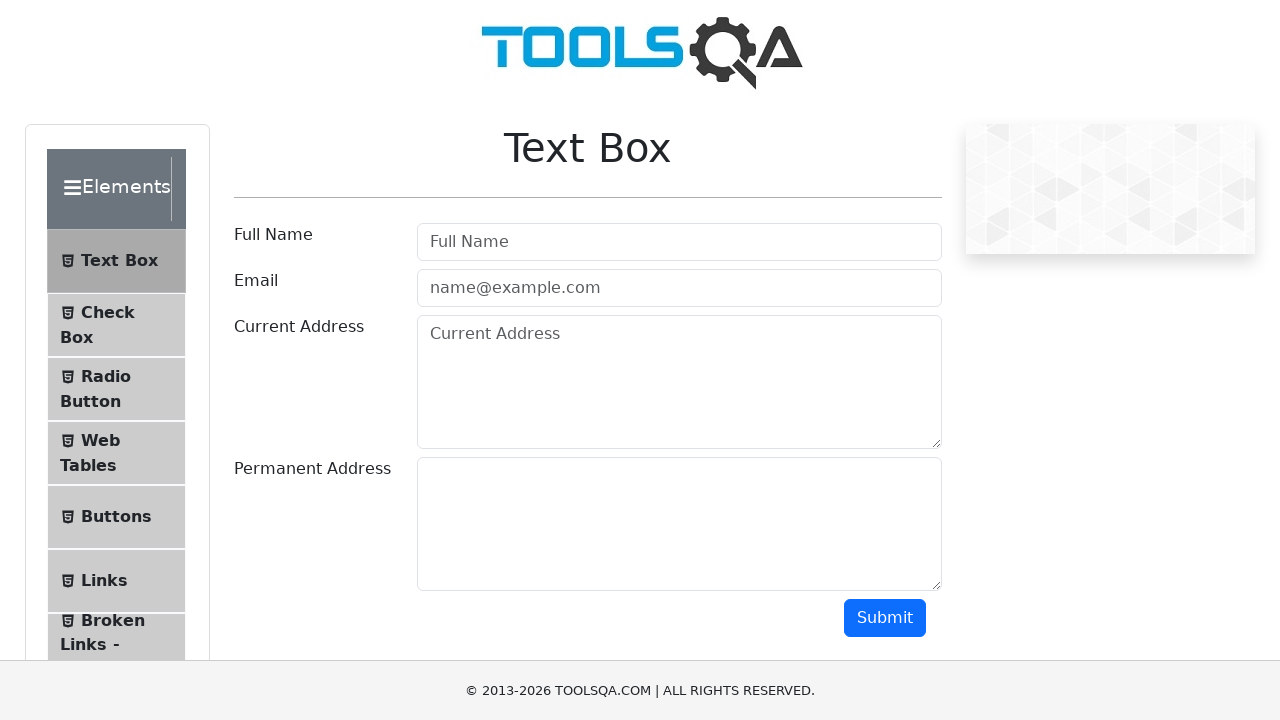

Filled Full Name field with 'Ann' on #userName
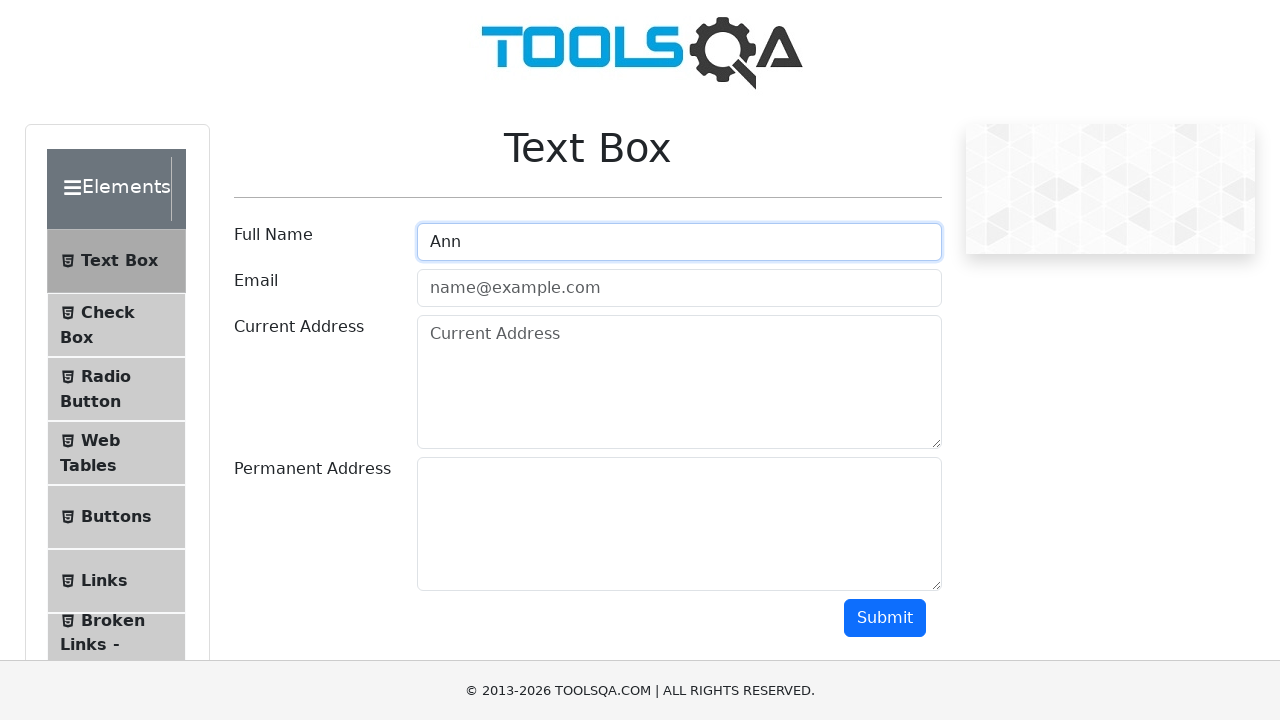

Filled Email field with 'ann@gmail.com' on #userEmail
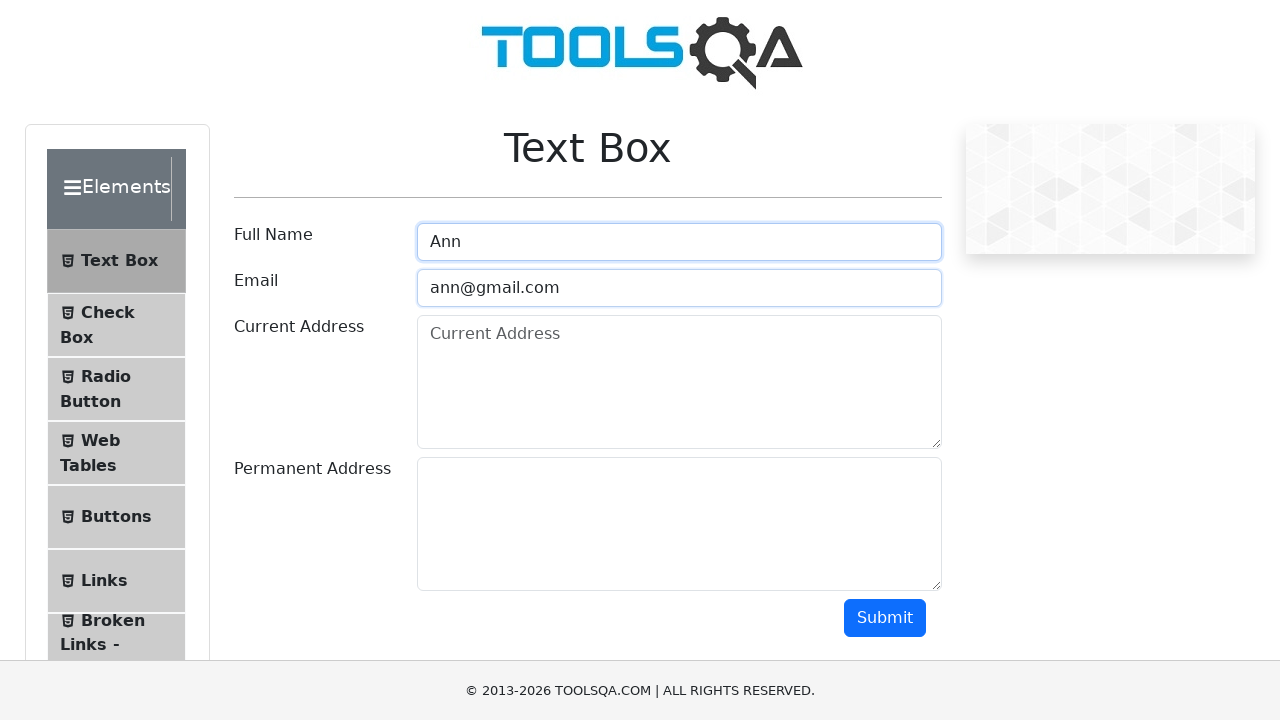

Filled Current Address field with 'Asanbai' on #currentAddress
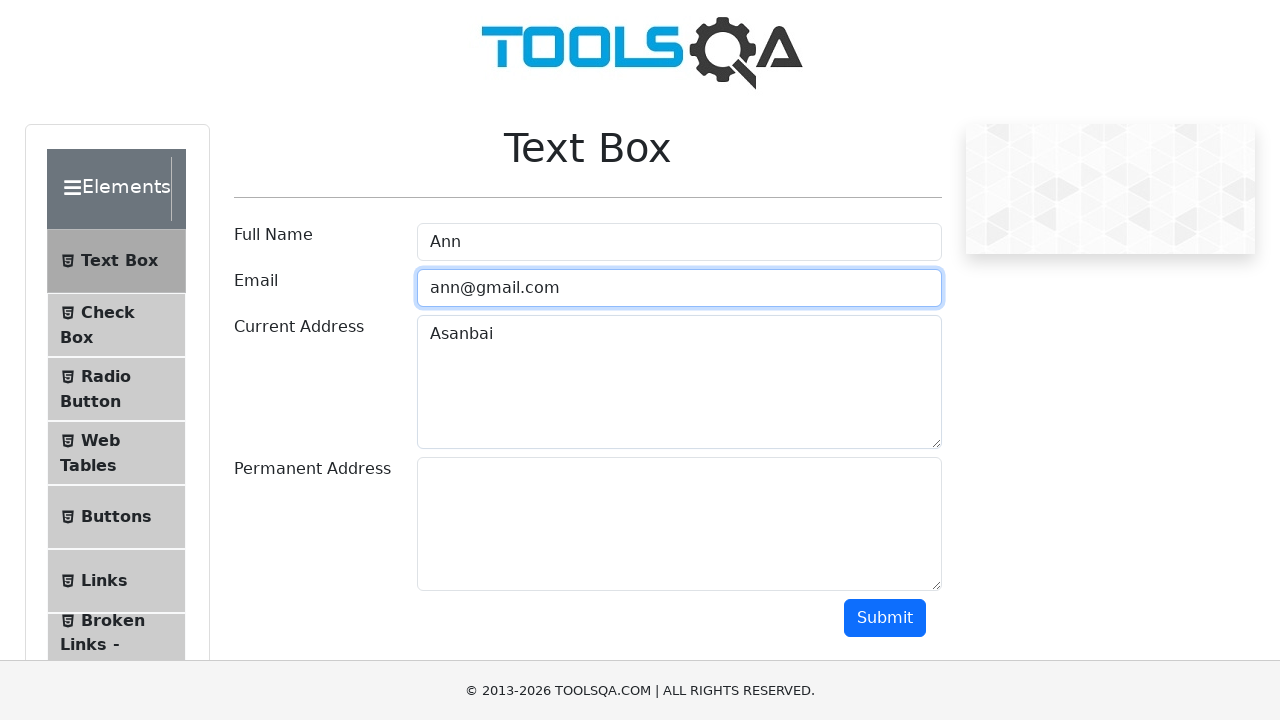

Filled Permanent Address field with 'Bishkek' on #permanentAddress
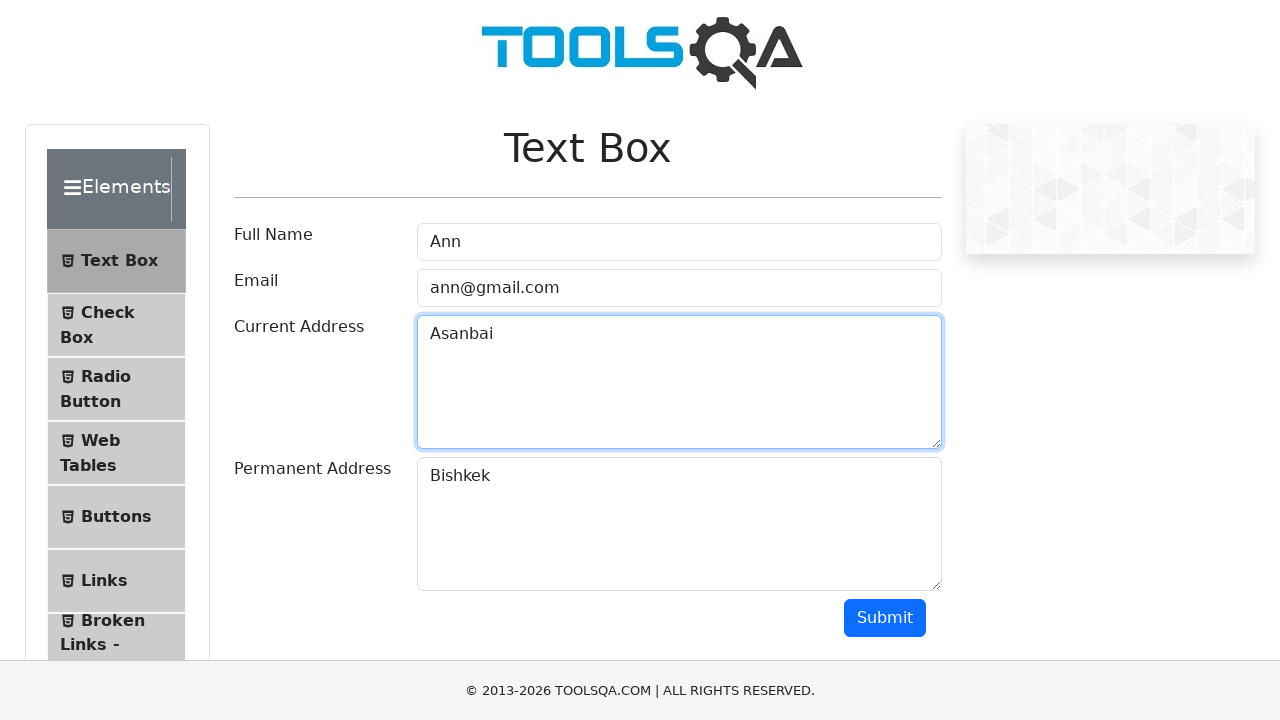

Clicked Submit button to submit the form at (885, 618) on #submit
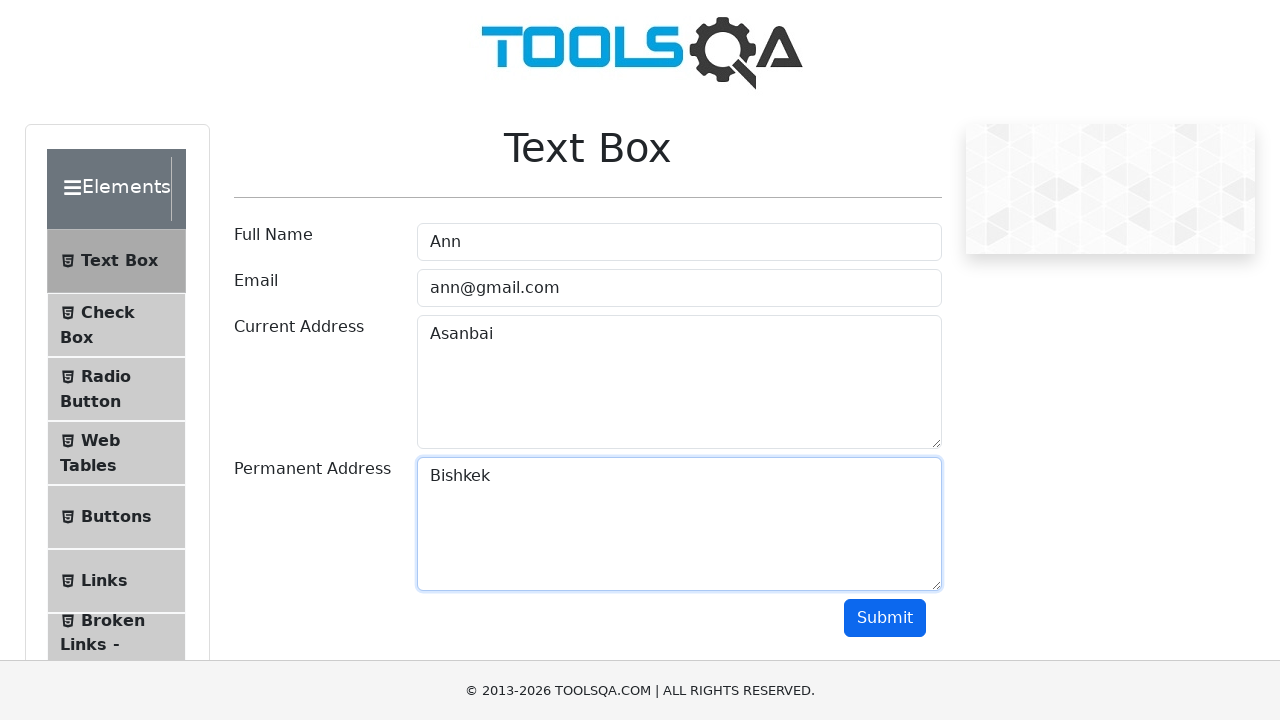

Output section appeared after form submission
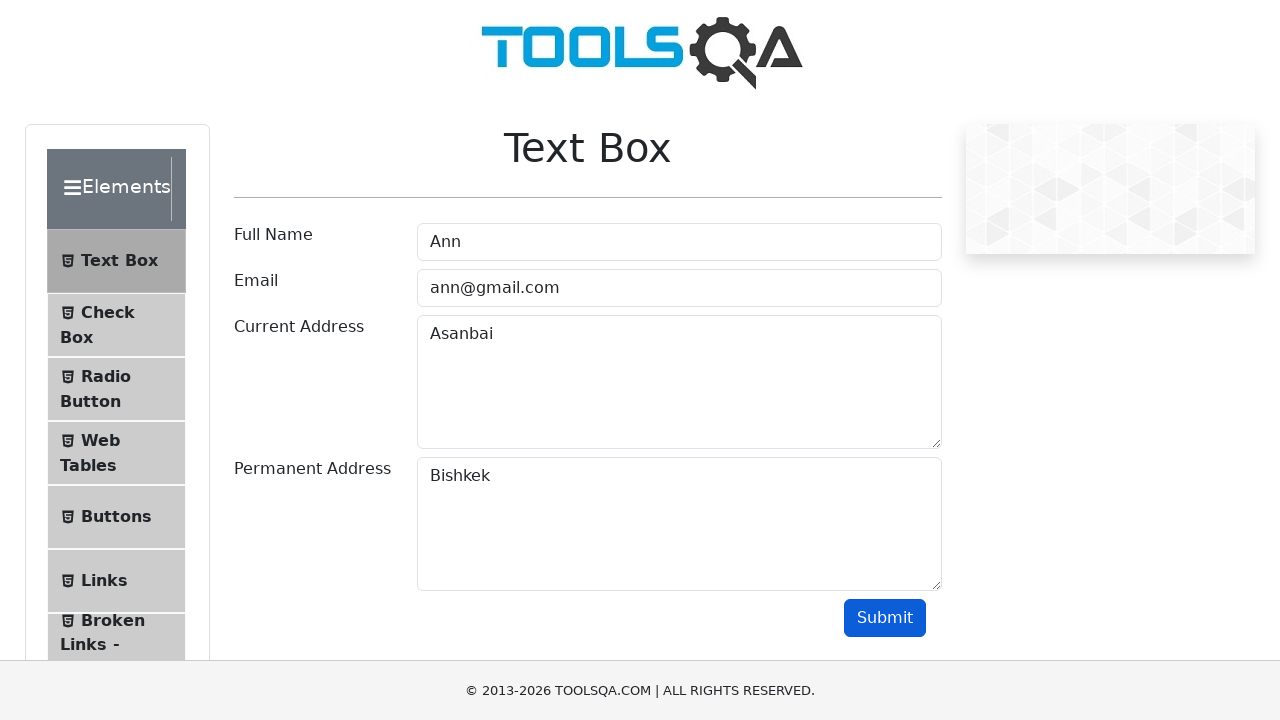

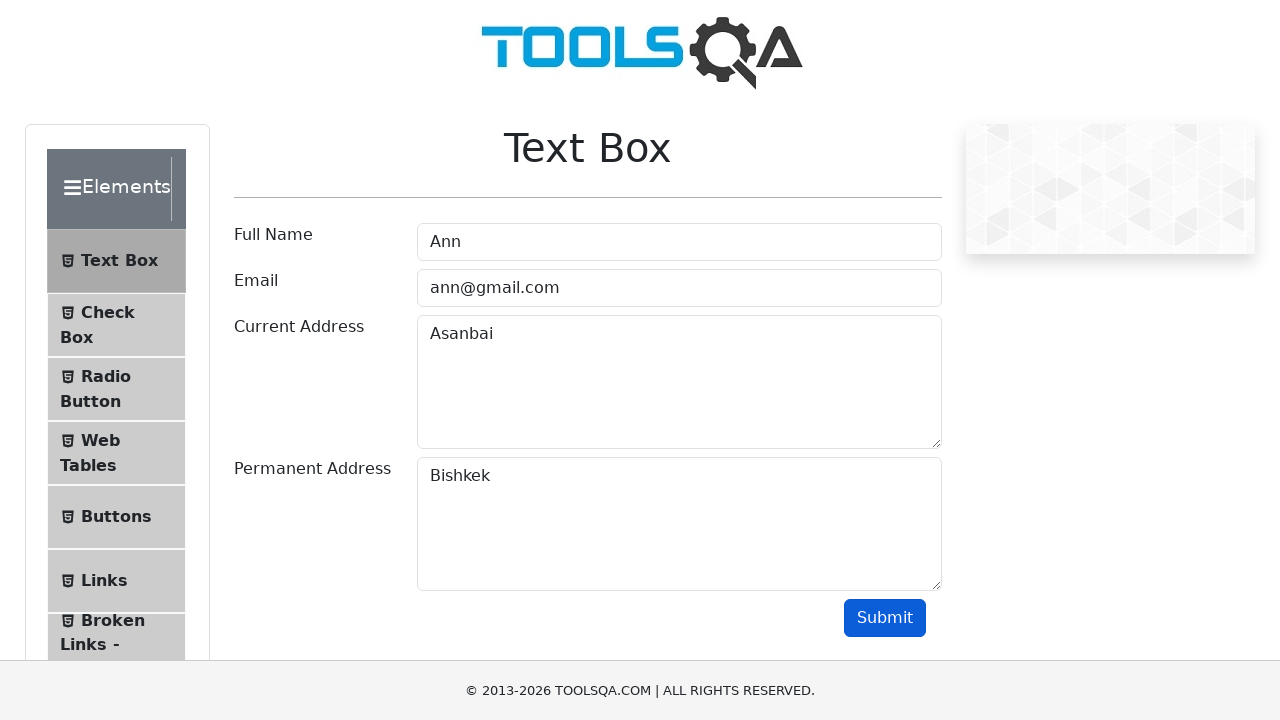